Tests calculator subtraction by entering 3.5 and 1.2, selecting subtract operation, and verifying the result is 2.3

Starting URL: http://calculatorhtml.onrender.com

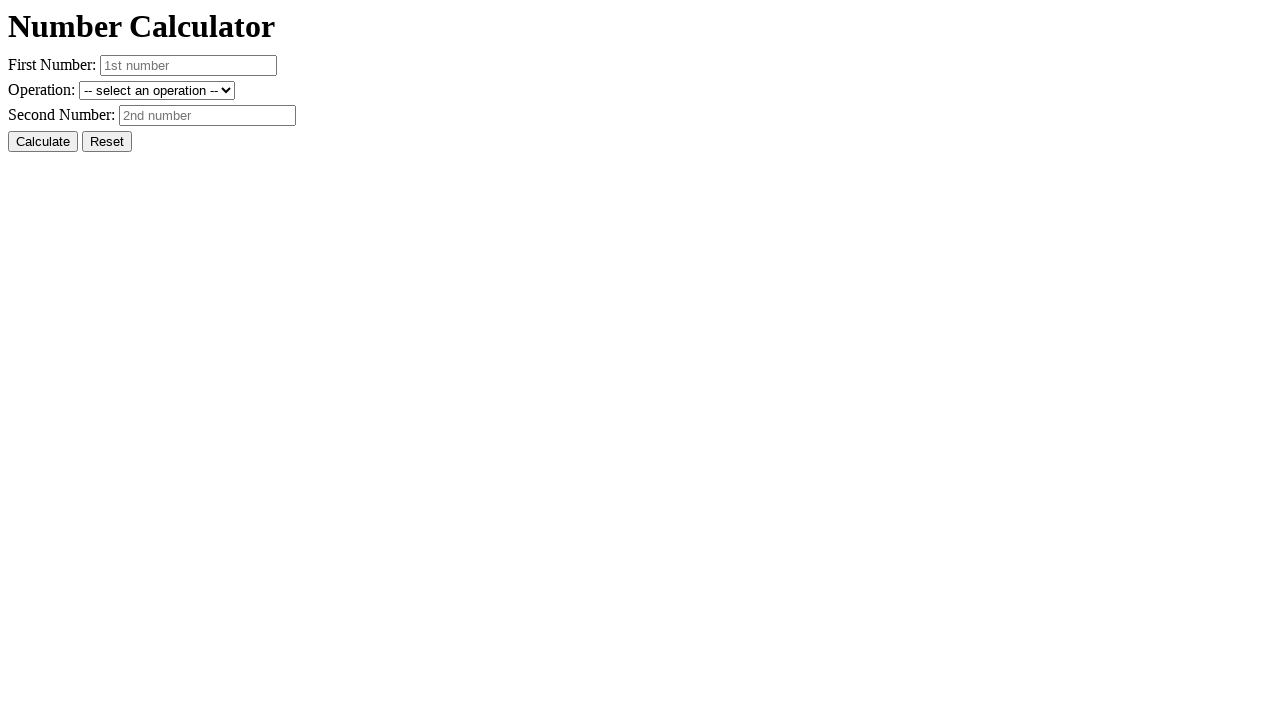

Clicked reset button to clear form at (107, 142) on #resetButton
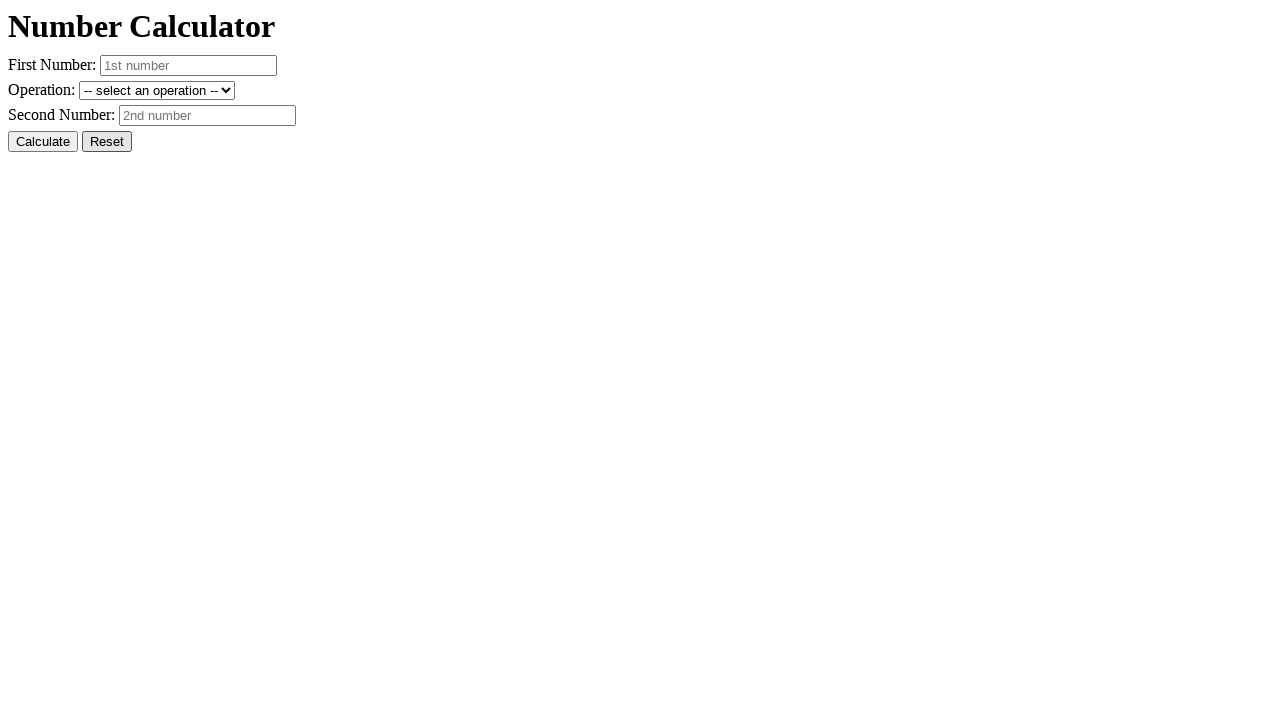

Entered first number 3.5 on #number1
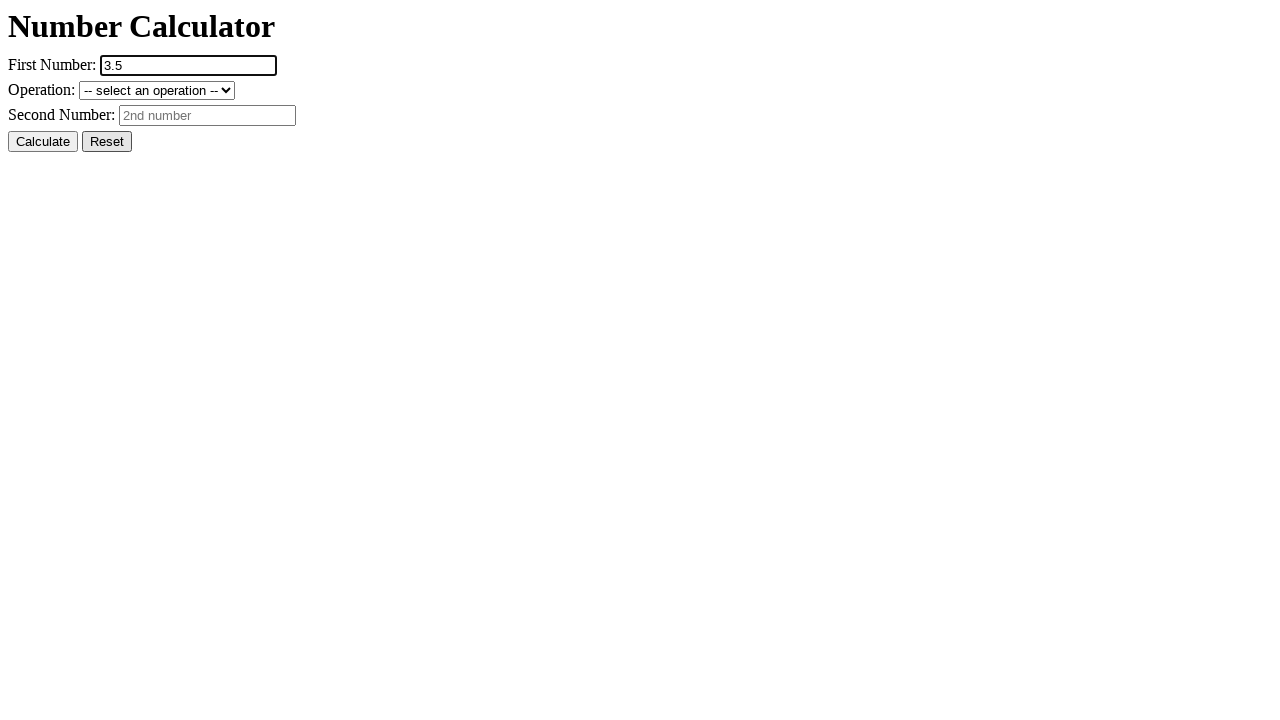

Entered second number 1.2 on #number2
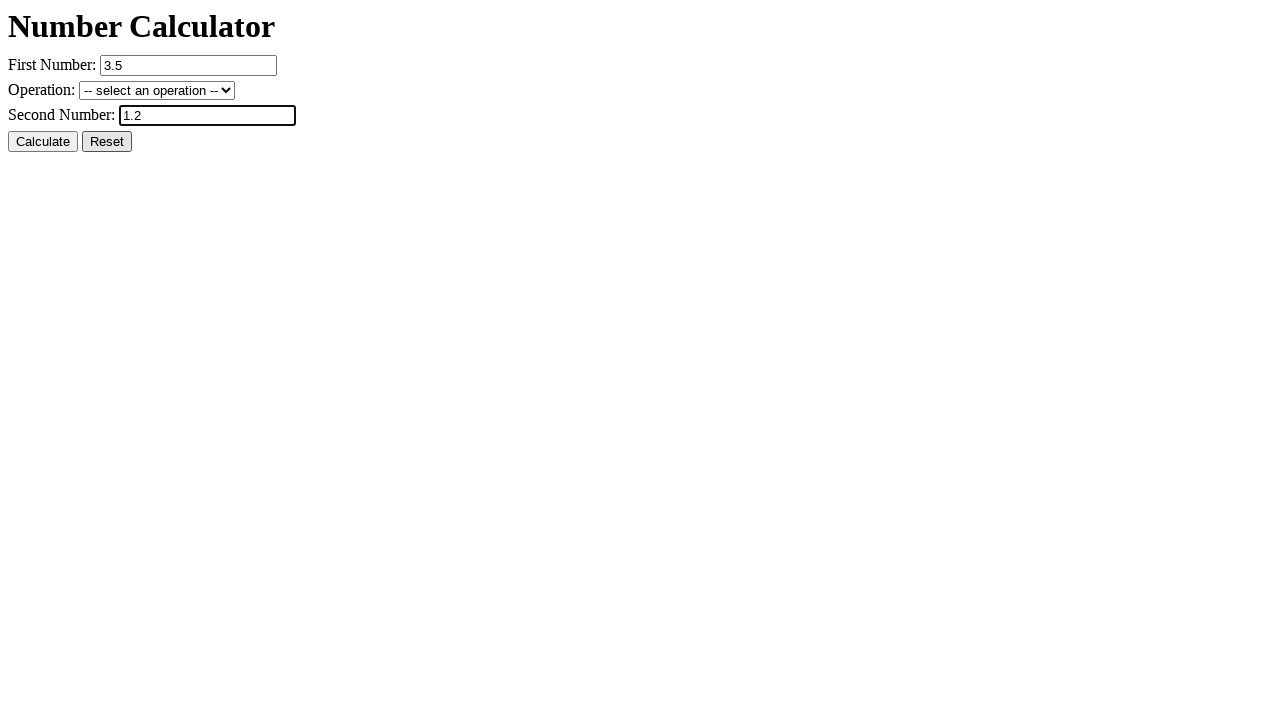

Selected subtraction operation on #operation
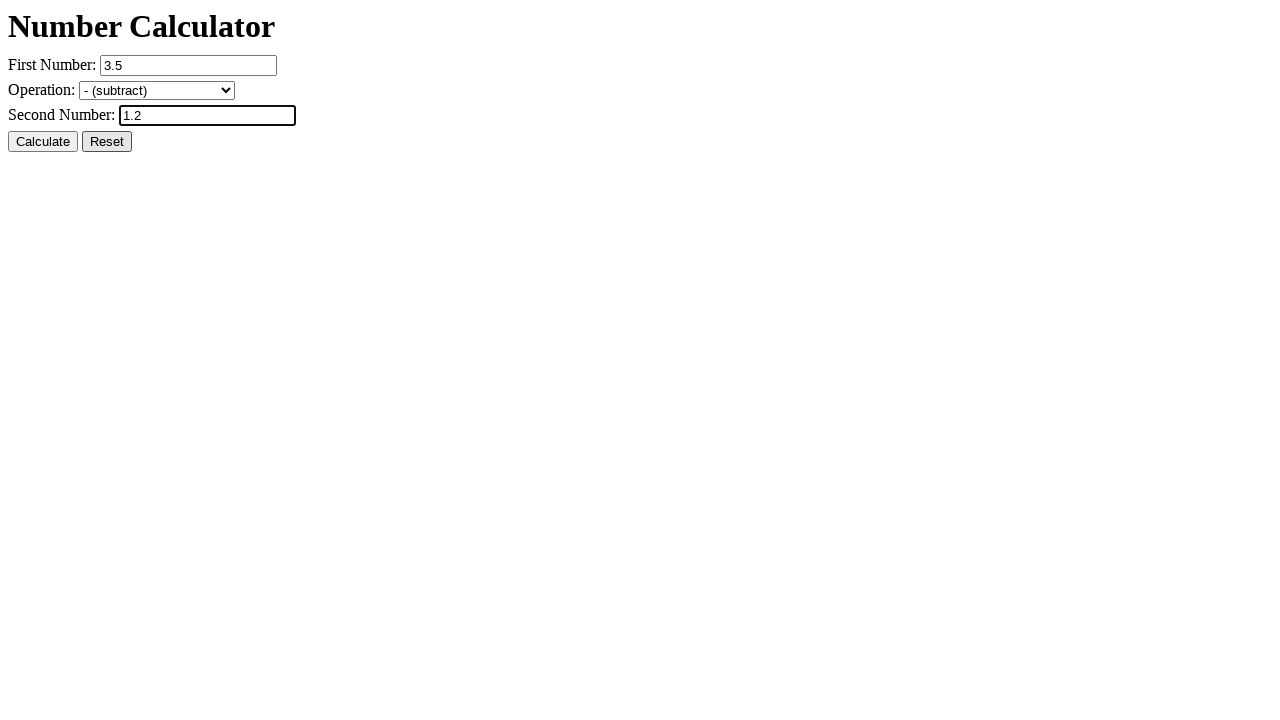

Clicked calculate button at (43, 142) on #calcButton
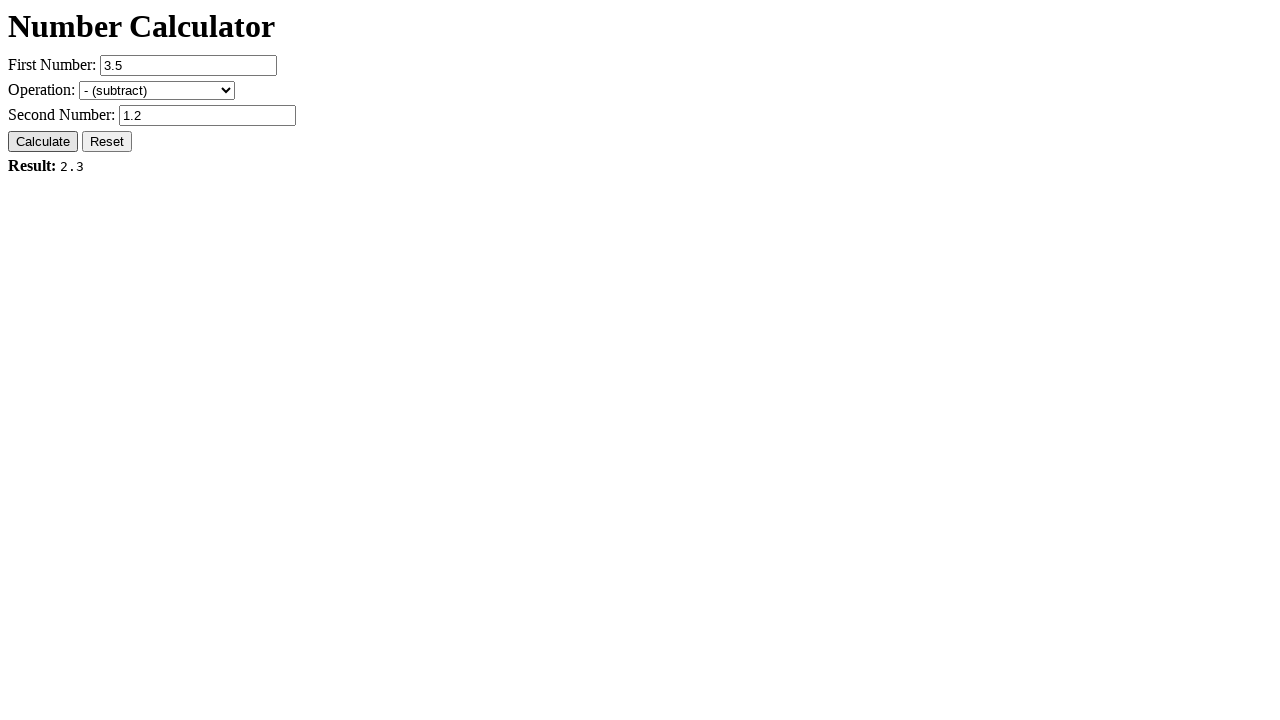

Result element loaded and verified as 2.3
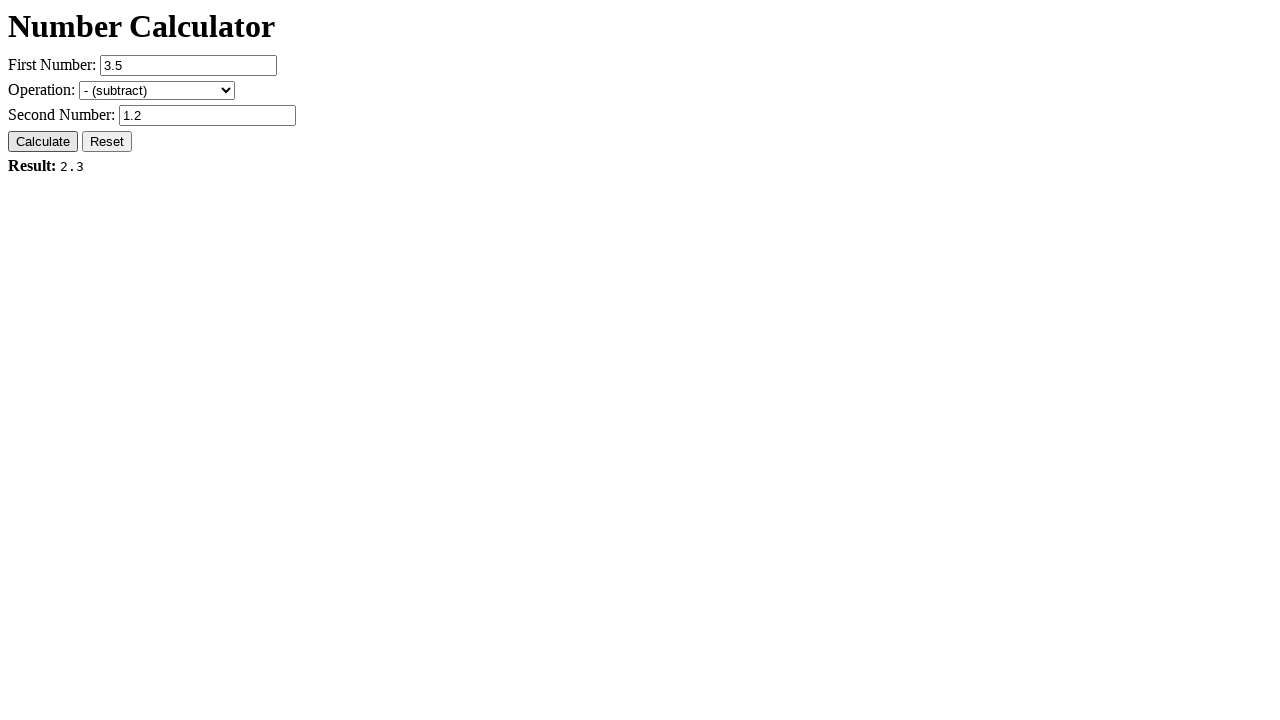

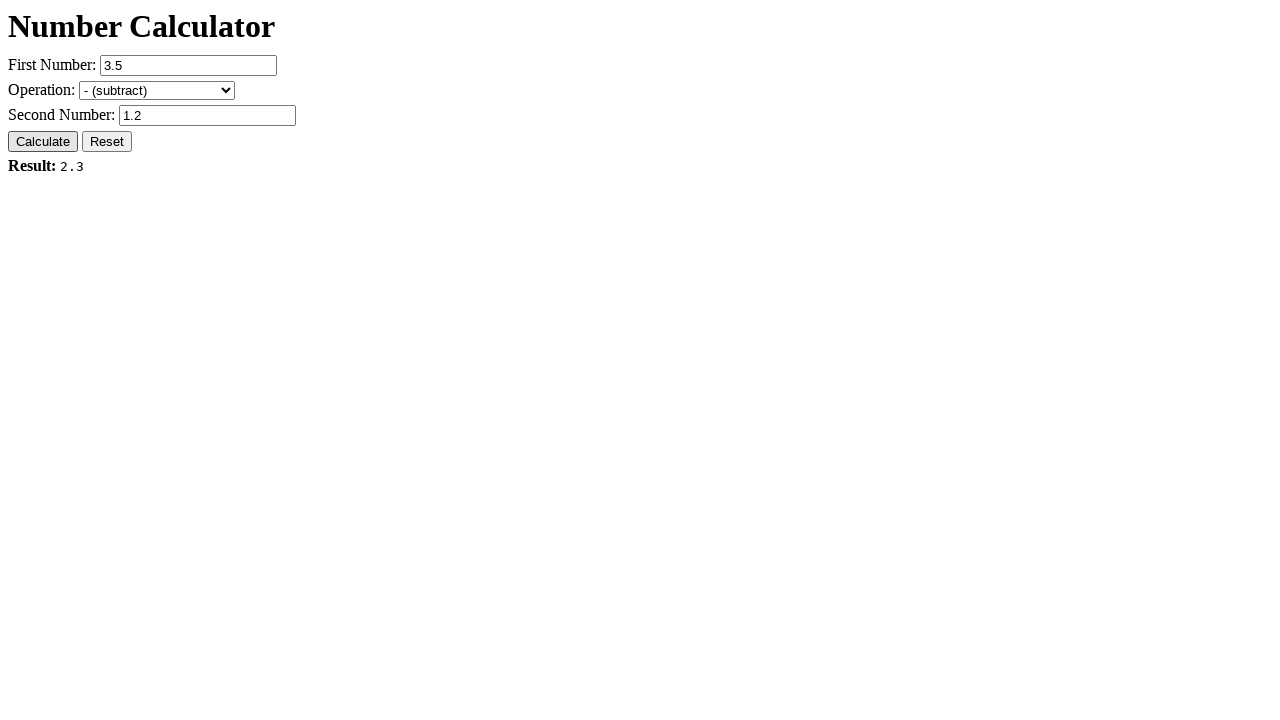